Tests the ability to monitor a progress bar and click stop when it reaches 75% completion.

Starting URL: http://uitestingplayground.com/

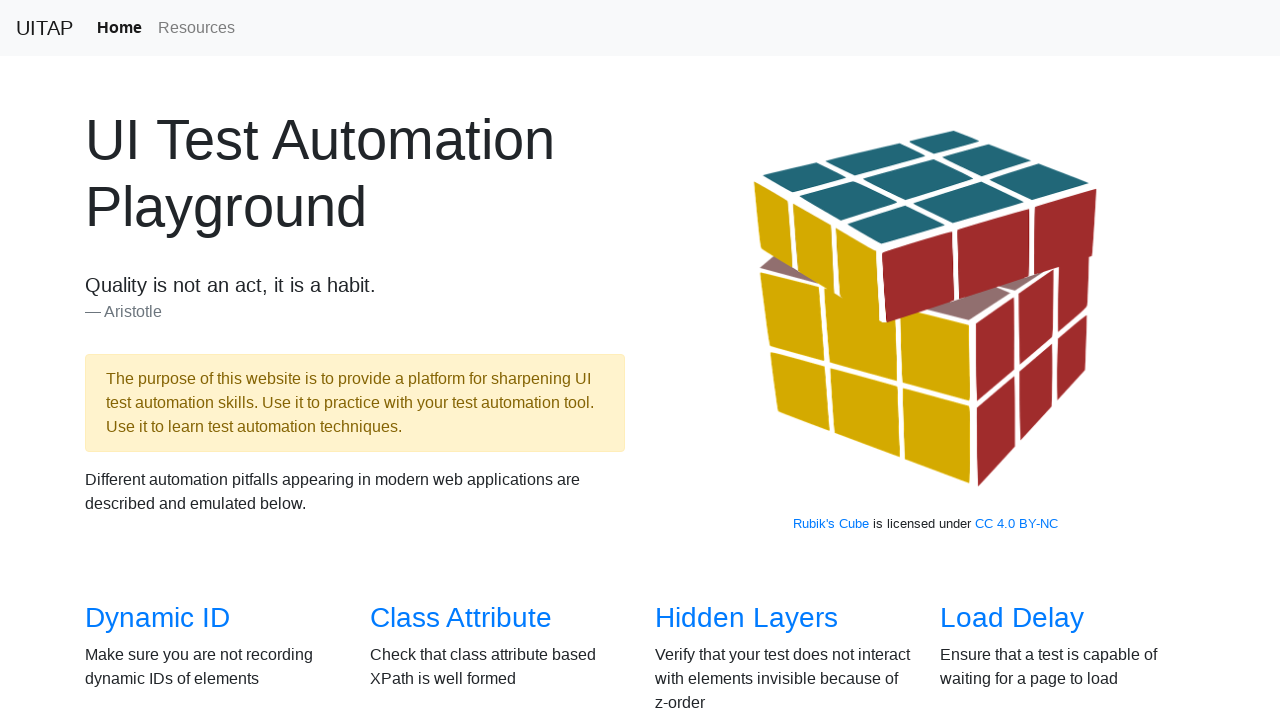

Clicked Progress Bar link to navigate to challenge page at (1022, 361) on internal:role=link[name="Progress Bar"i]
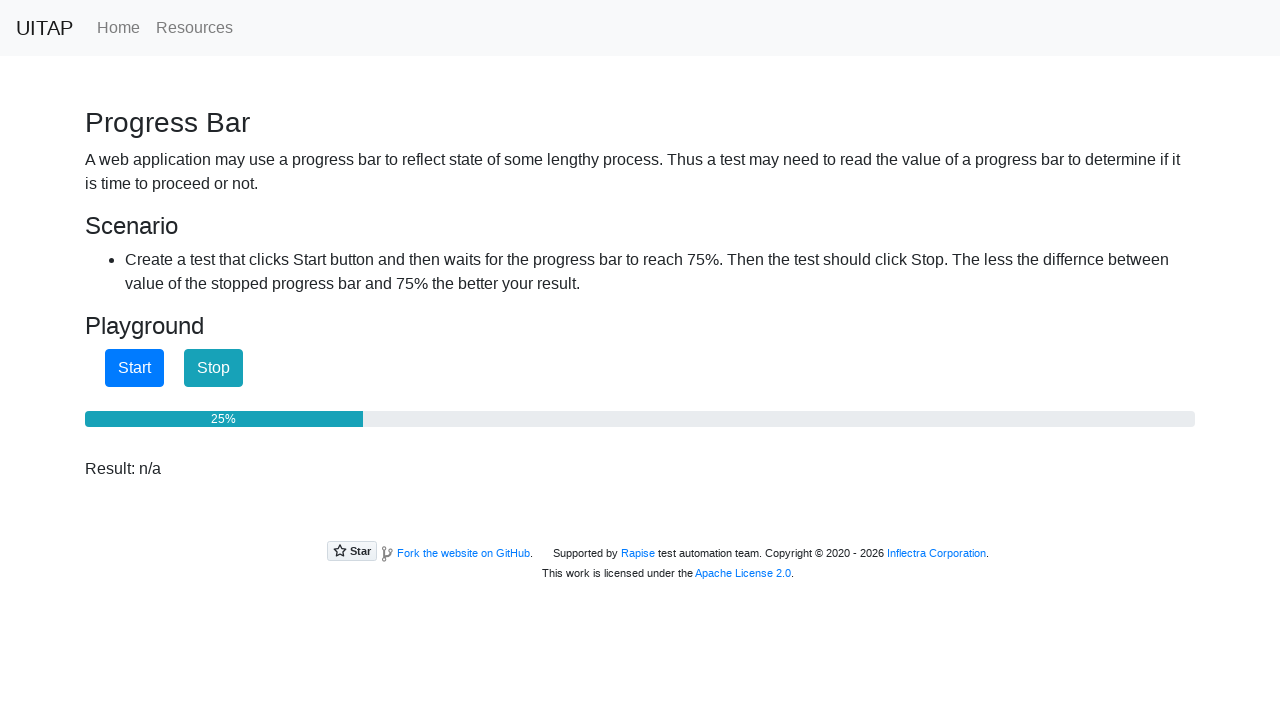

Clicked Start button to begin progress bar at (134, 368) on internal:role=button[name="Start"i]
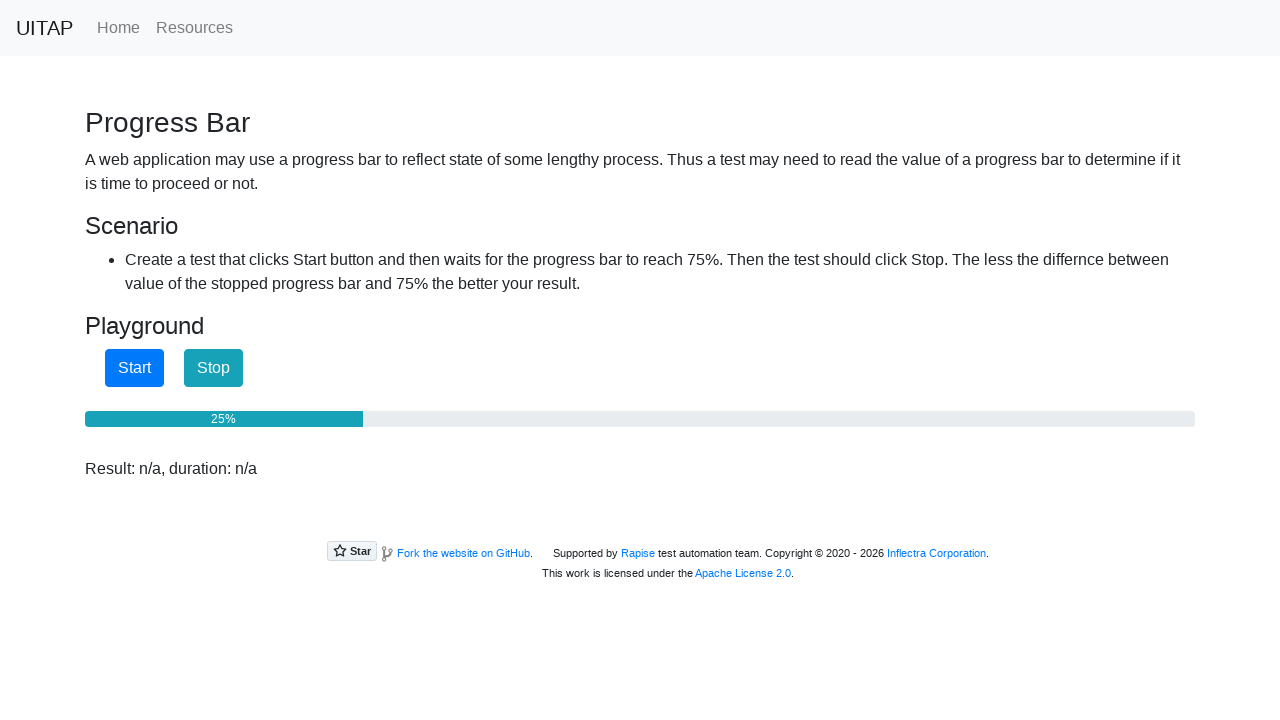

Progress bar reached 75% completion
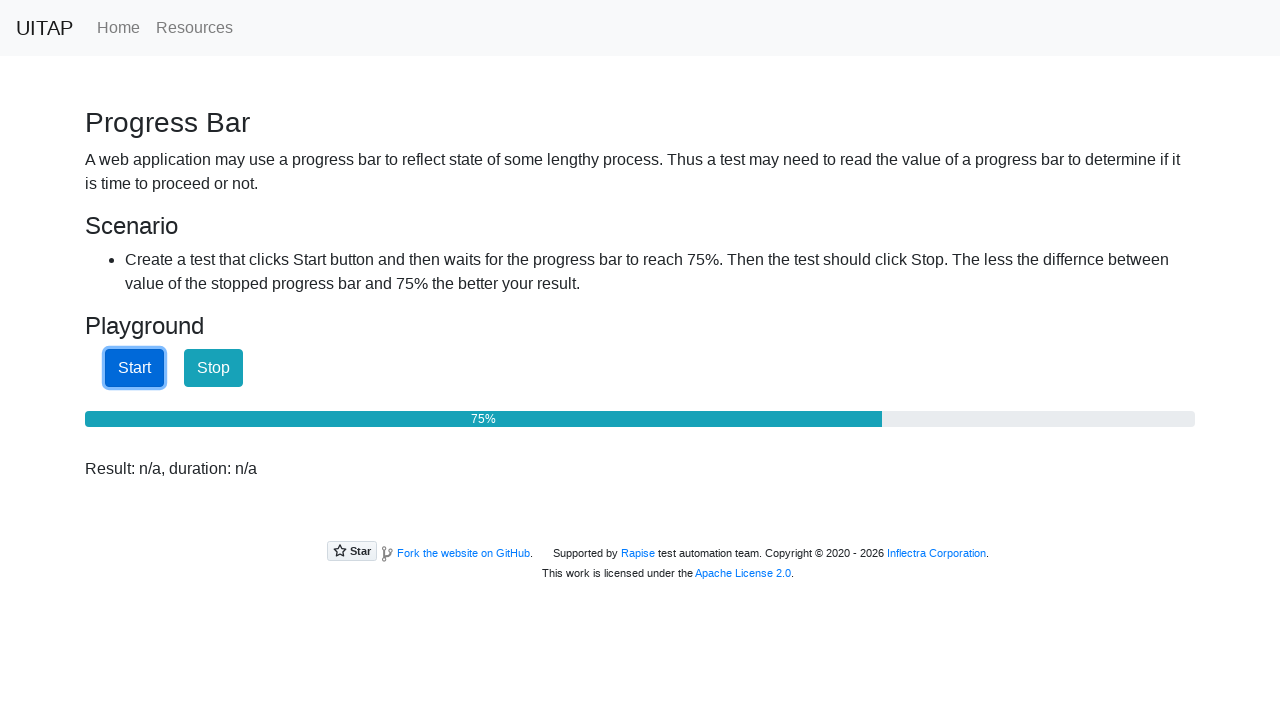

Clicked Stop button to halt the progress bar at 75% at (214, 368) on internal:role=button[name="Stop"i]
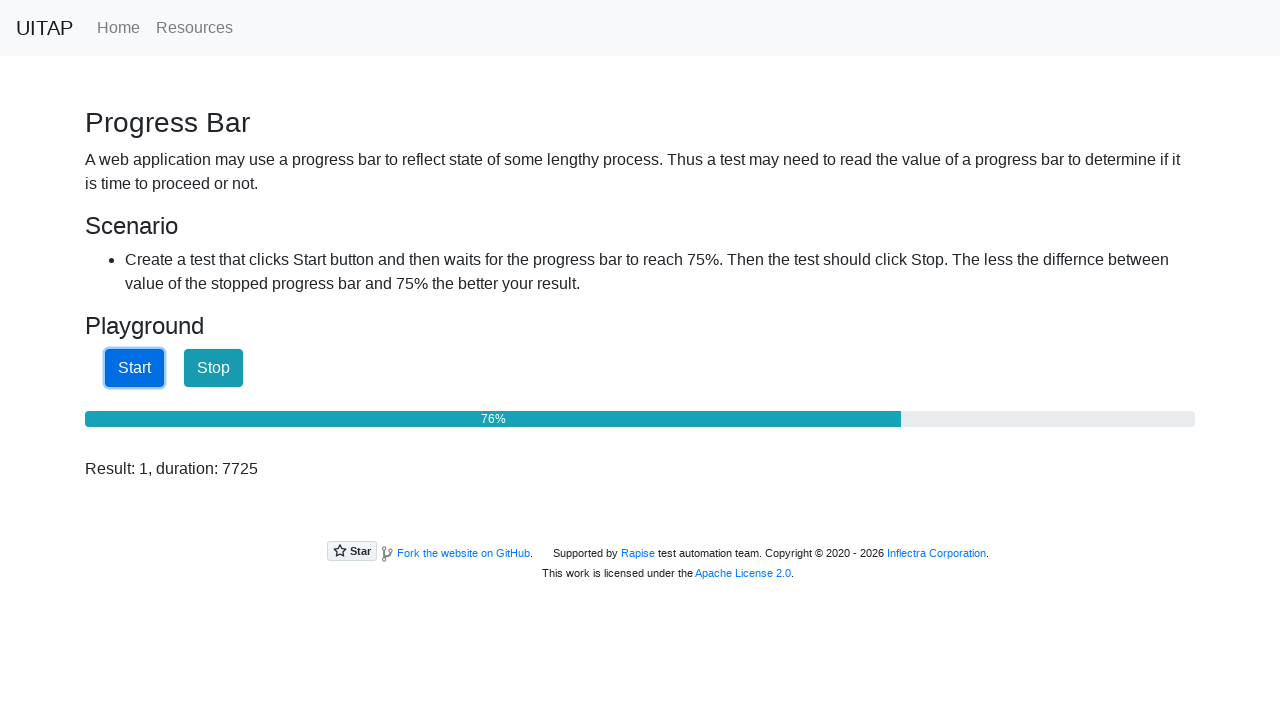

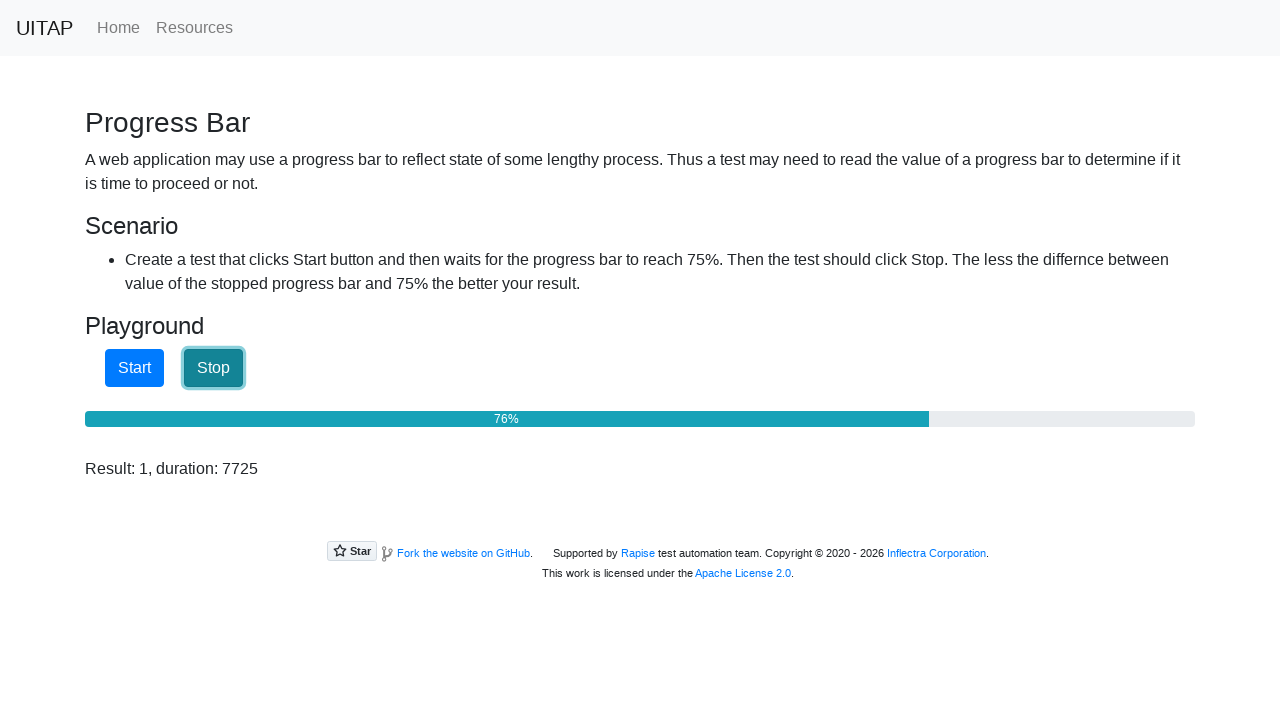